Tests hovering over an avatar to reveal caption text containing "user1"

Starting URL: https://the-internet.herokuapp.com/hovers

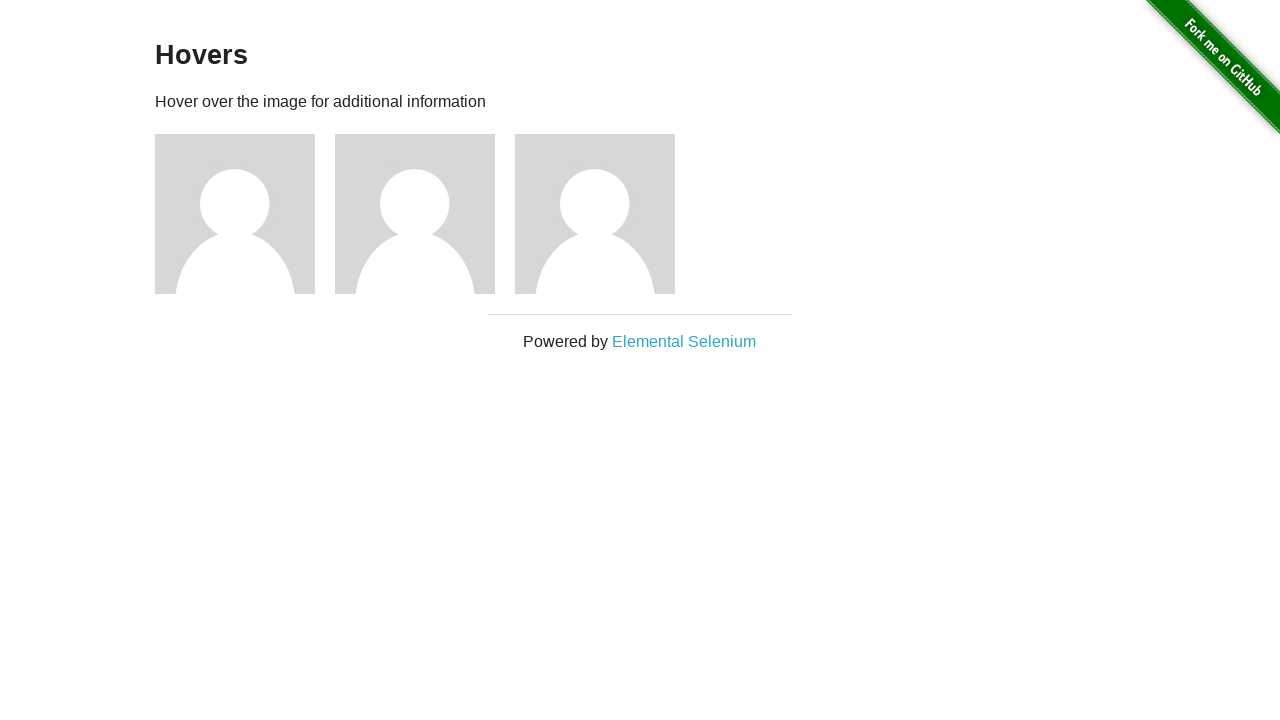

Hovered over first avatar image at (235, 214) on .figure img >> nth=0
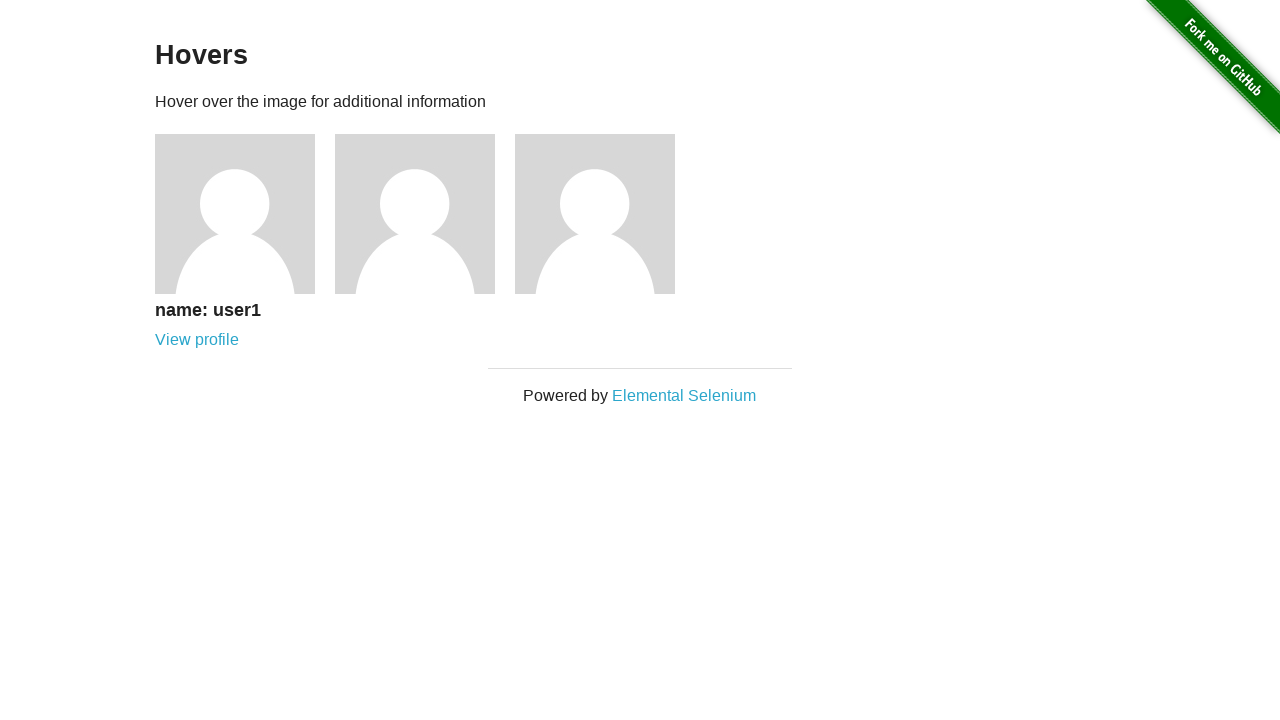

Located avatar caption text element
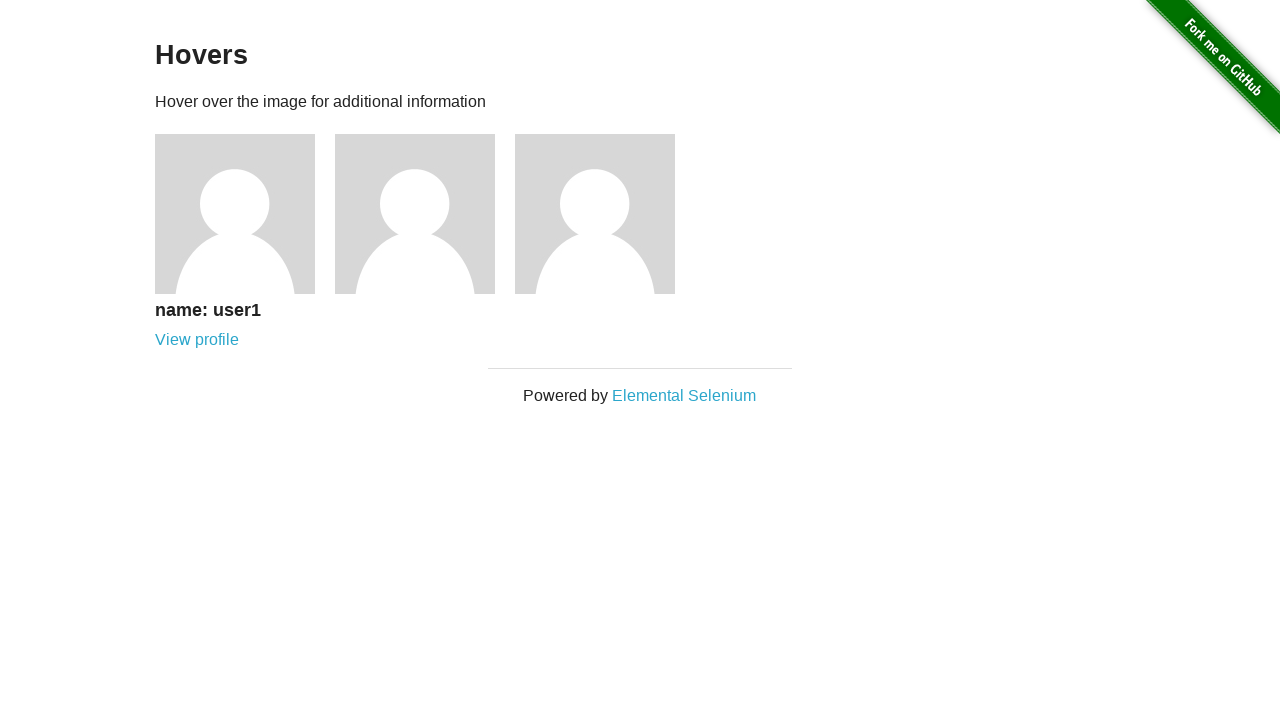

Verified avatar caption text is visible
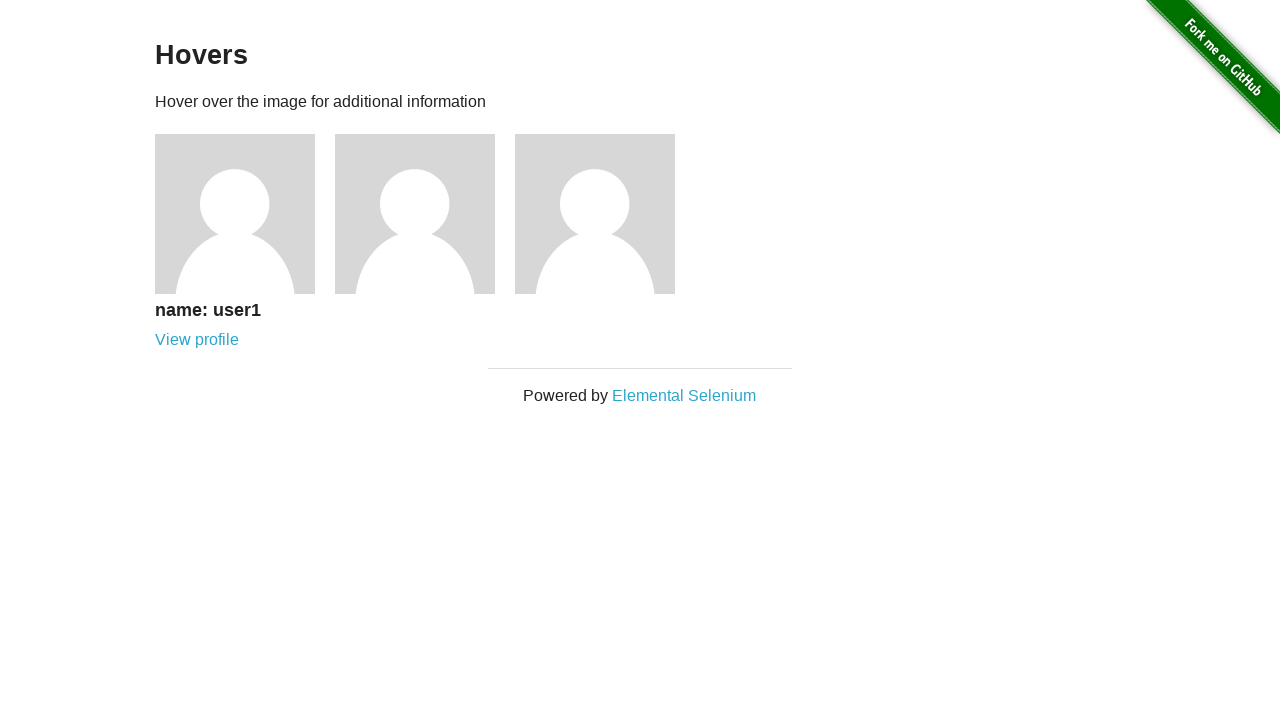

Verified avatar caption text contains 'user1'
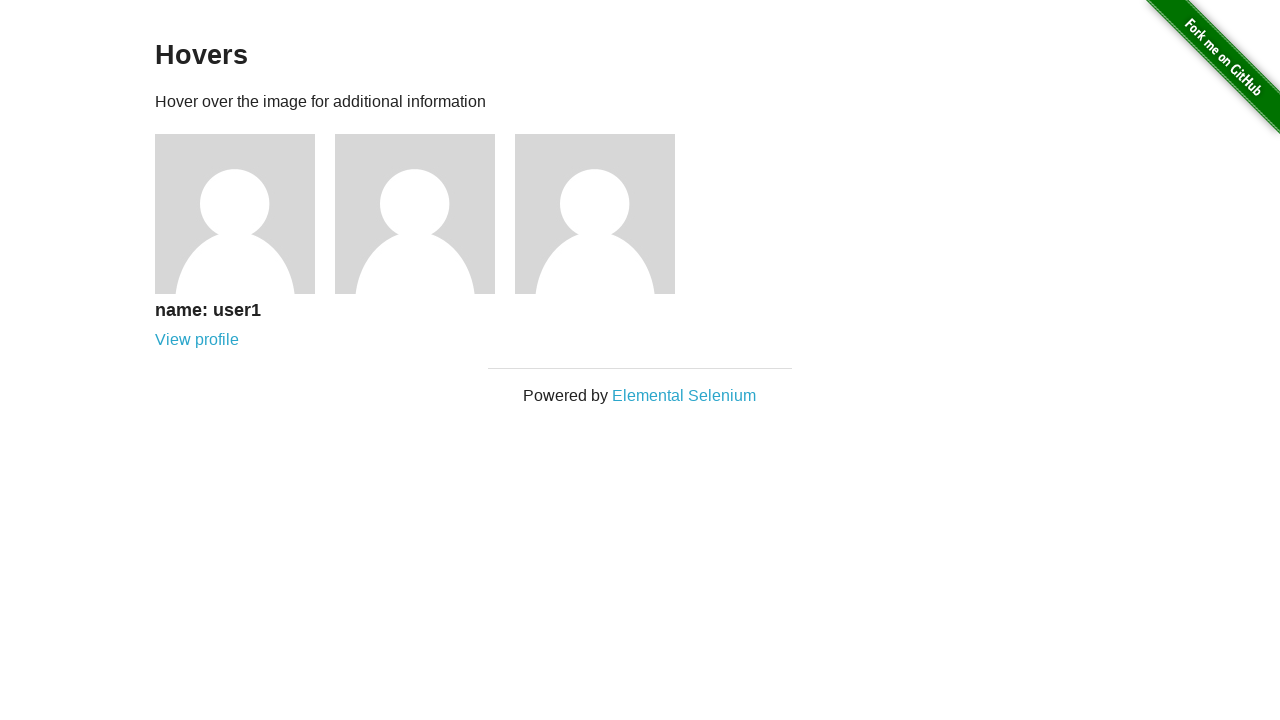

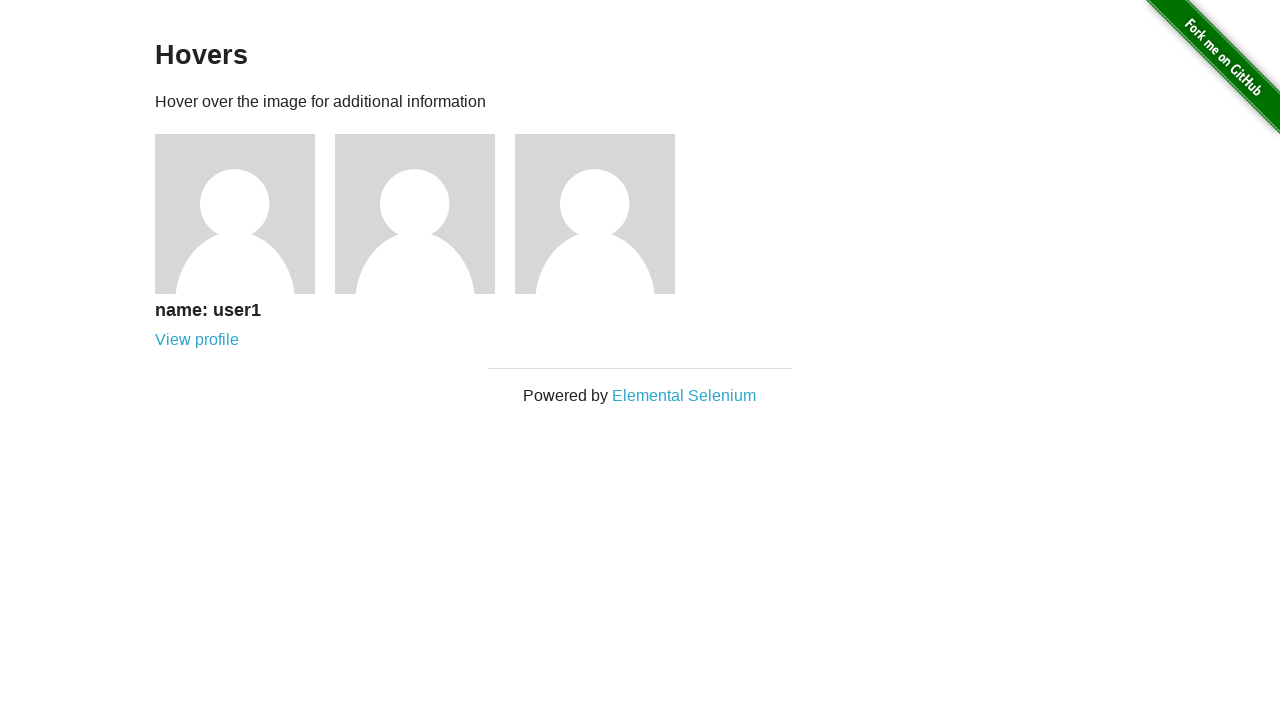